Tests click and hold functionality on an element and verifies the element shows focused state

Starting URL: https://www.selenium.dev/selenium/web/mouse_interaction.html

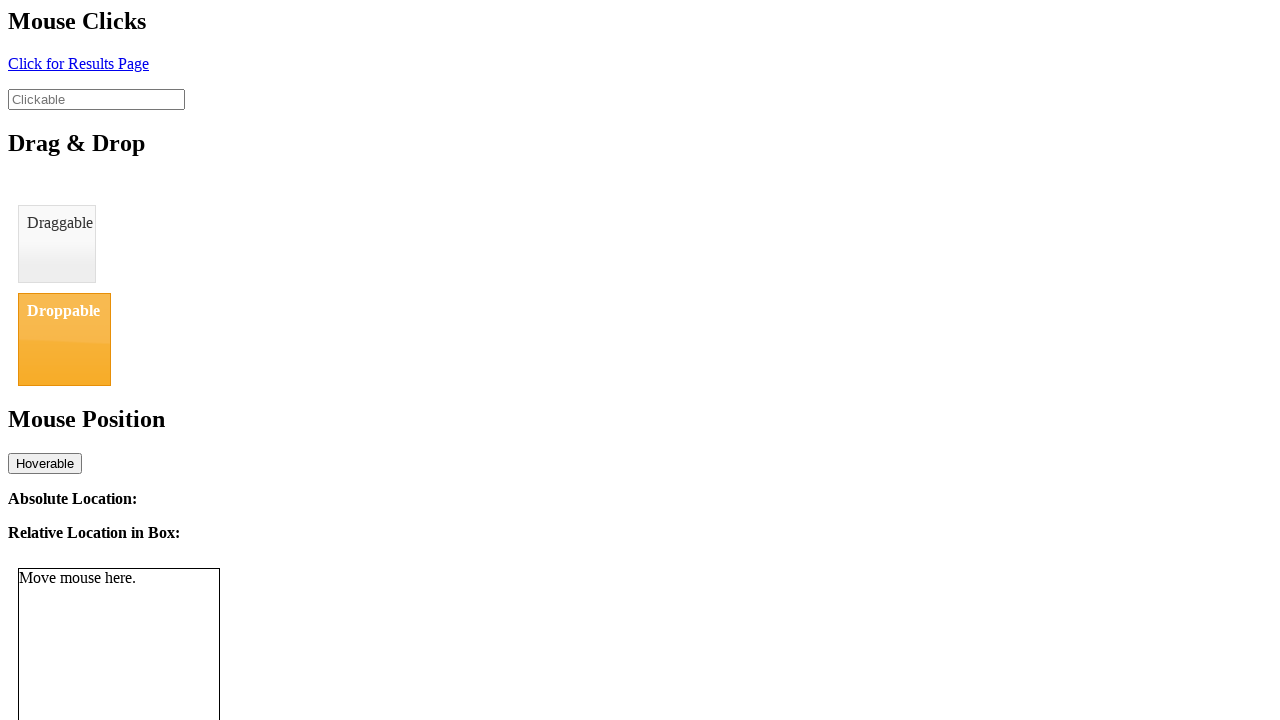

Clicked and held the clickable element for 1 second at (96, 99) on #clickable
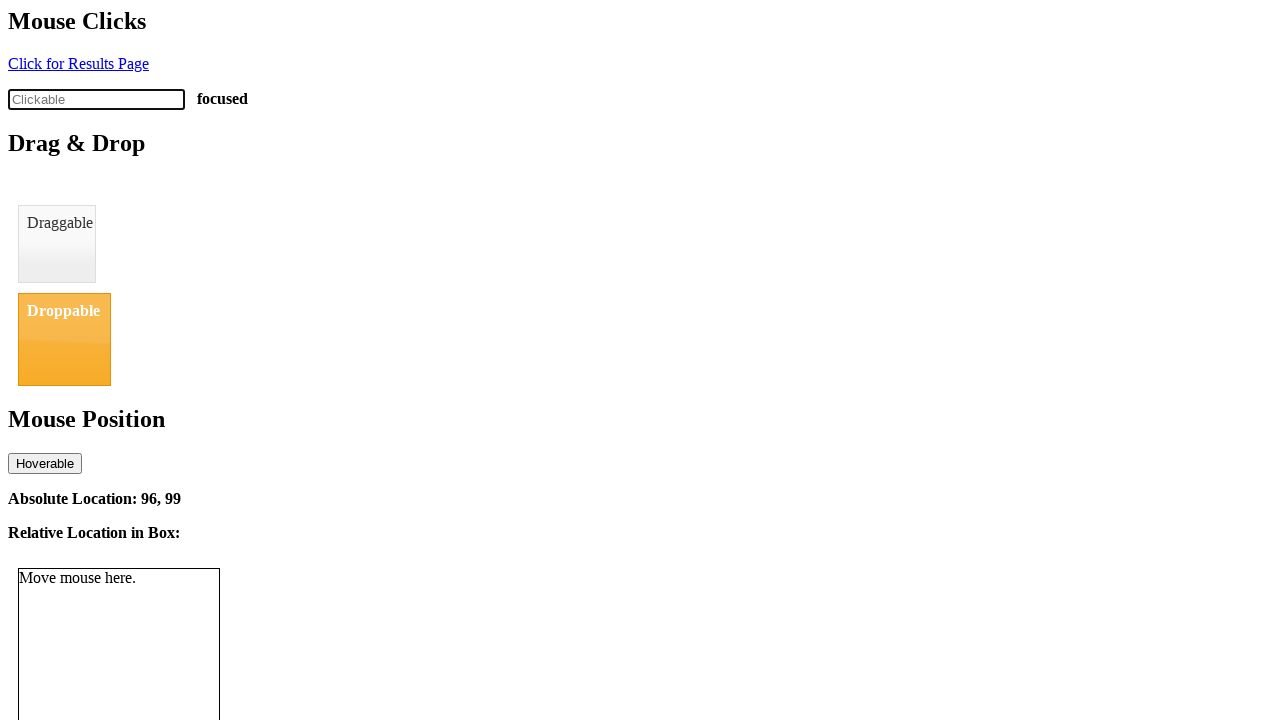

Verified element shows focused state in click status
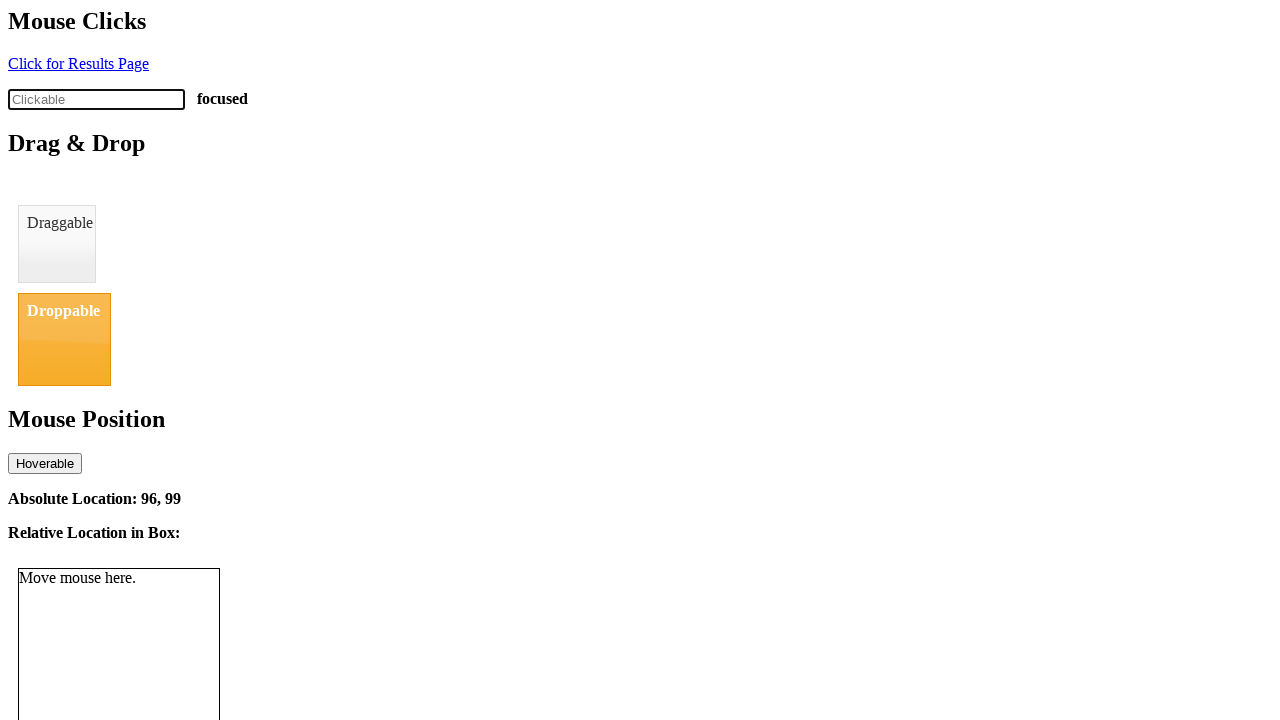

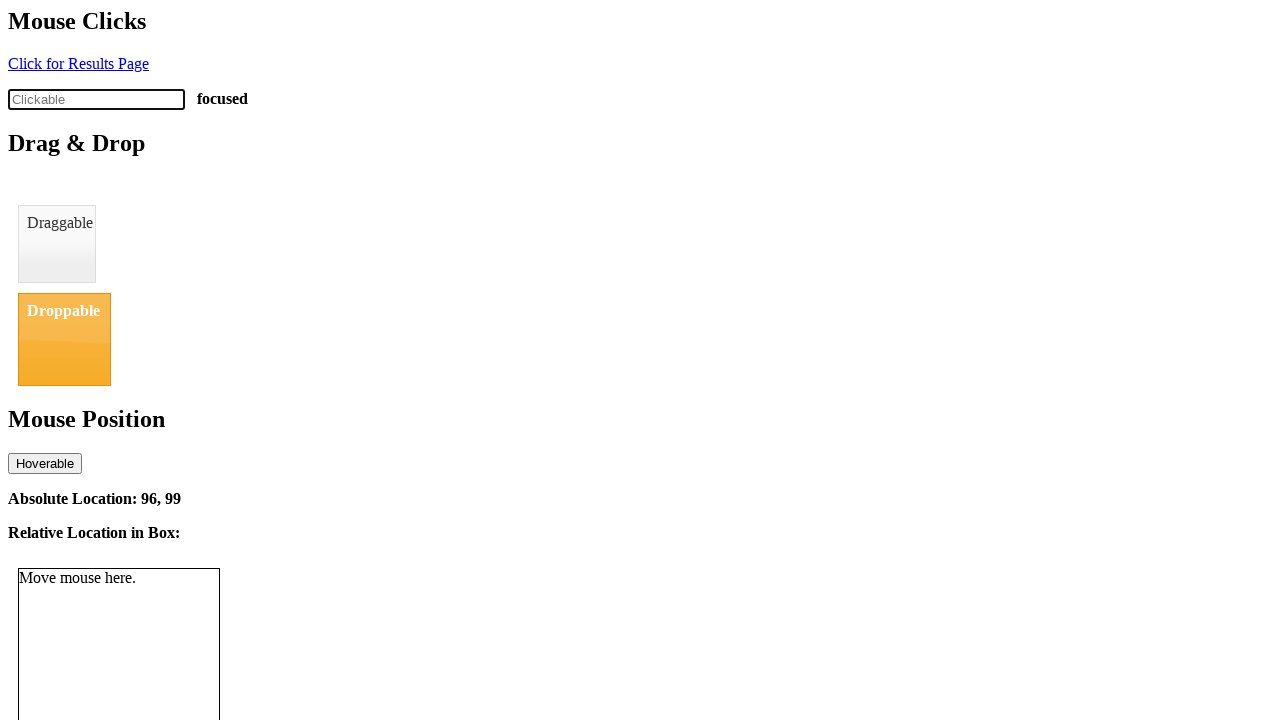